Tests pagination functionality by navigating through pages using the right arrow button and verifying that different cards (Charminar on first page, Gateway of India after navigating) become visible.

Starting URL: https://training-support.net/webelements/pagination

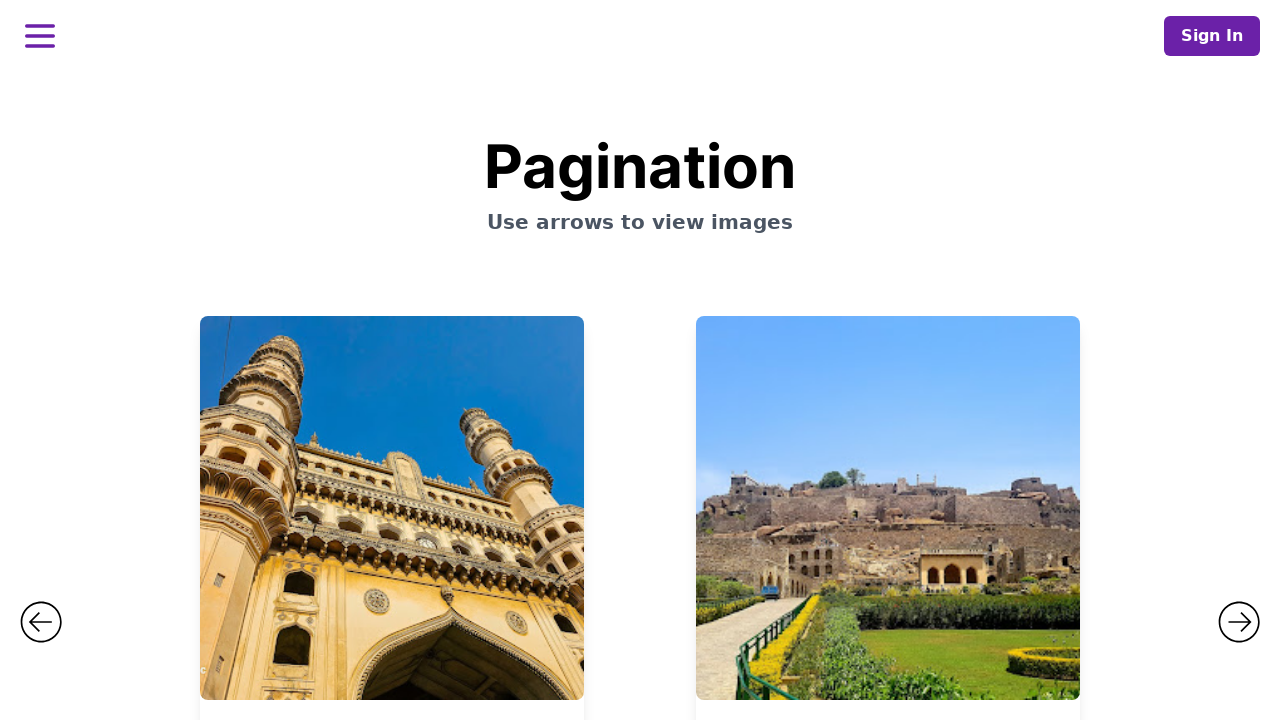

Waited for title selector to load on pagination page
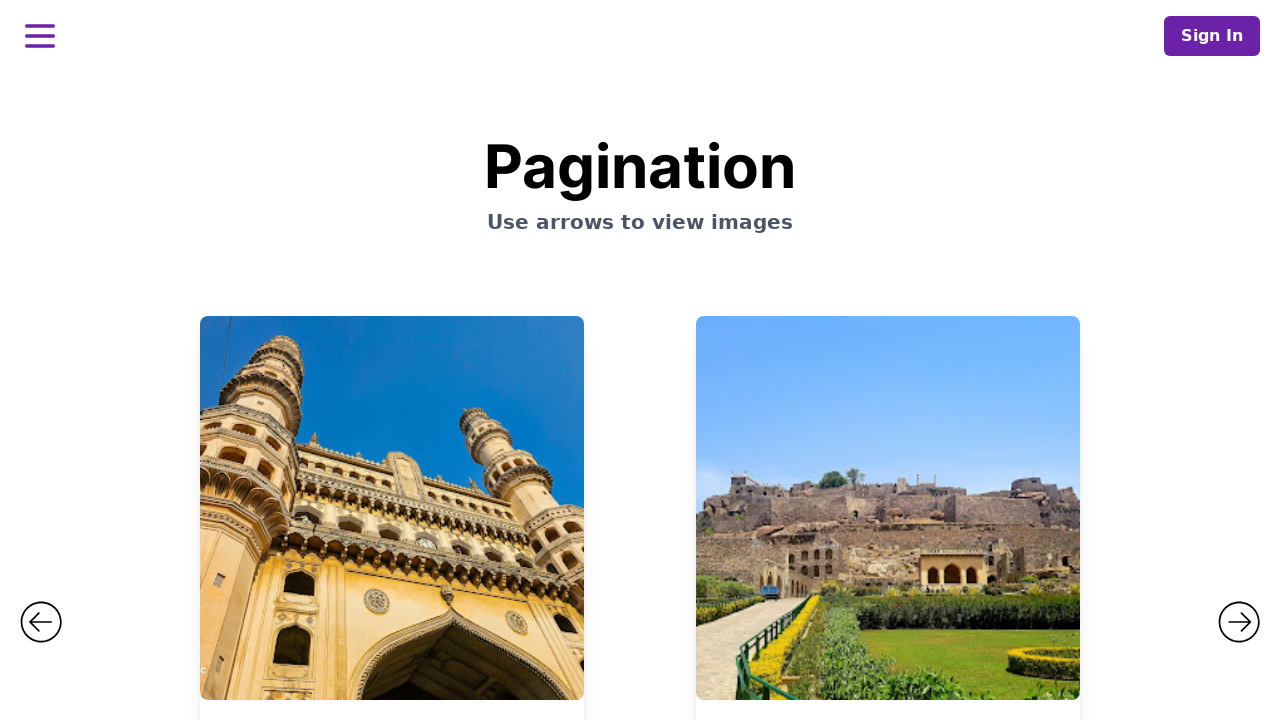

Located first card element (Charminar)
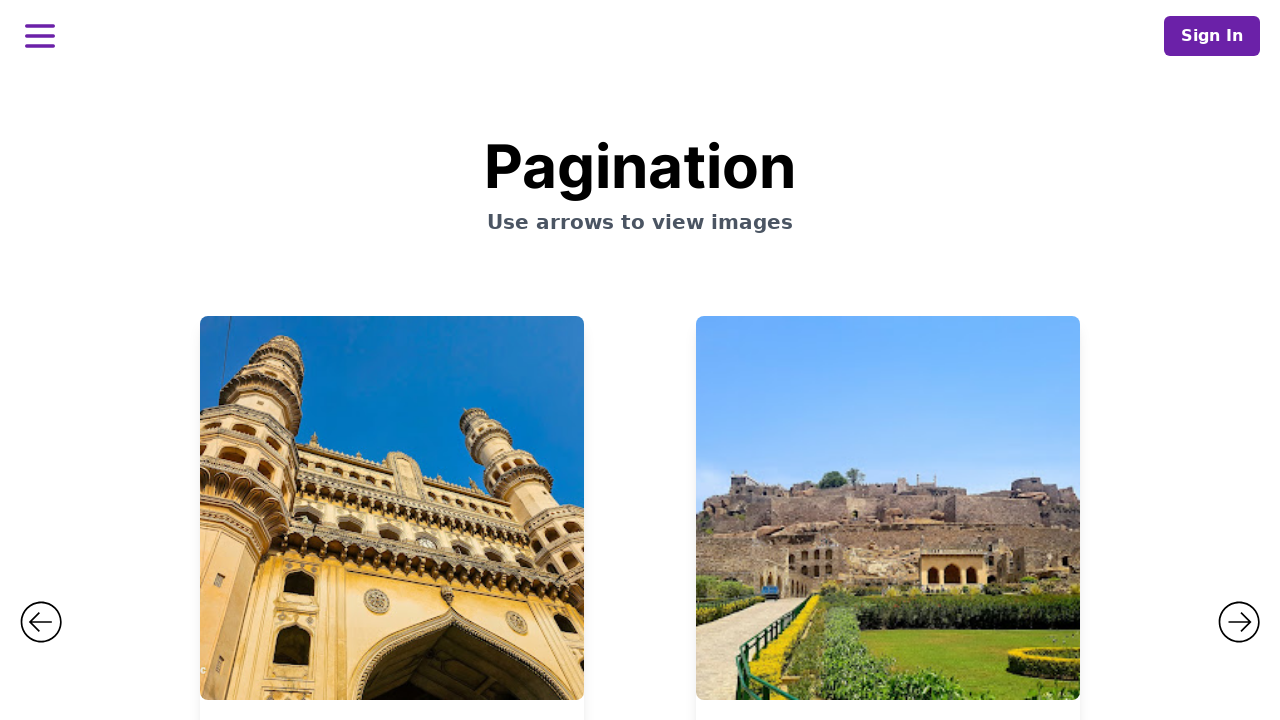

Verified that Charminar card is visible on first page
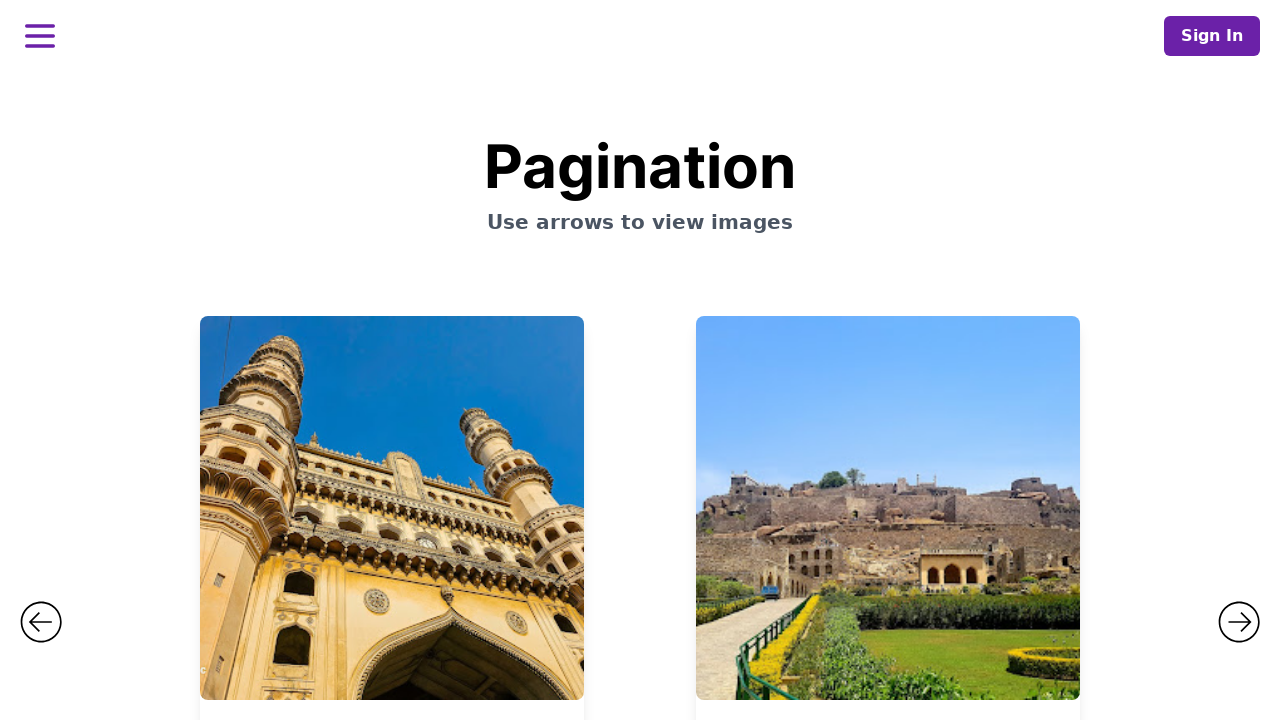

Clicked right arrow button to navigate to next page at (1239, 414) on #right-arrow
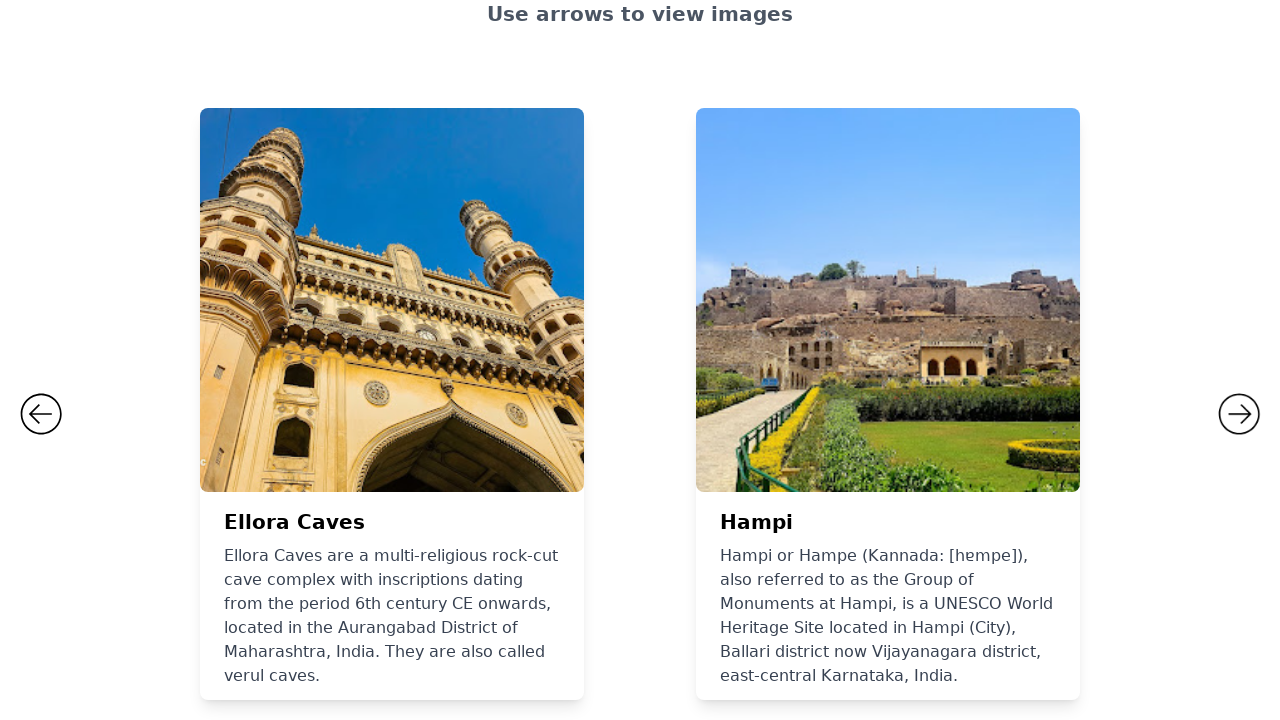

Clicked right arrow button again to navigate to second next page at (1239, 384) on #right-arrow
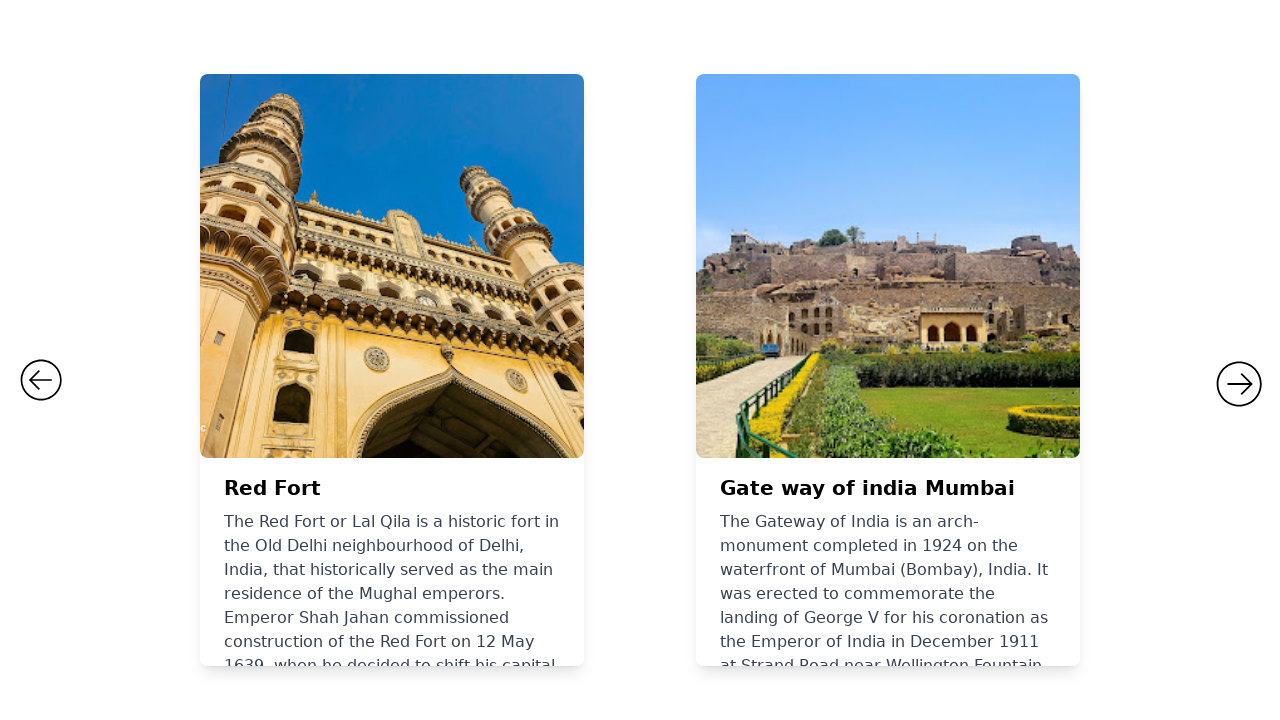

Located all title card elements after pagination
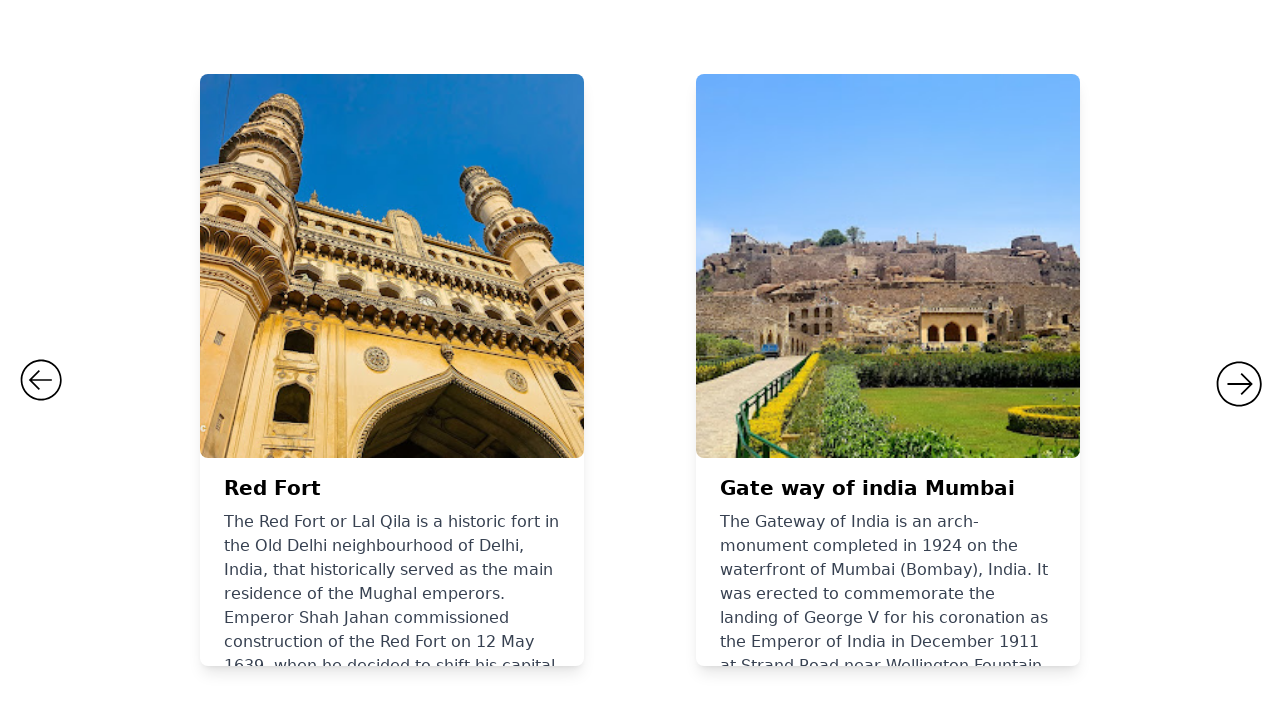

Verified that Gateway of India card is visible after navigating two pages forward
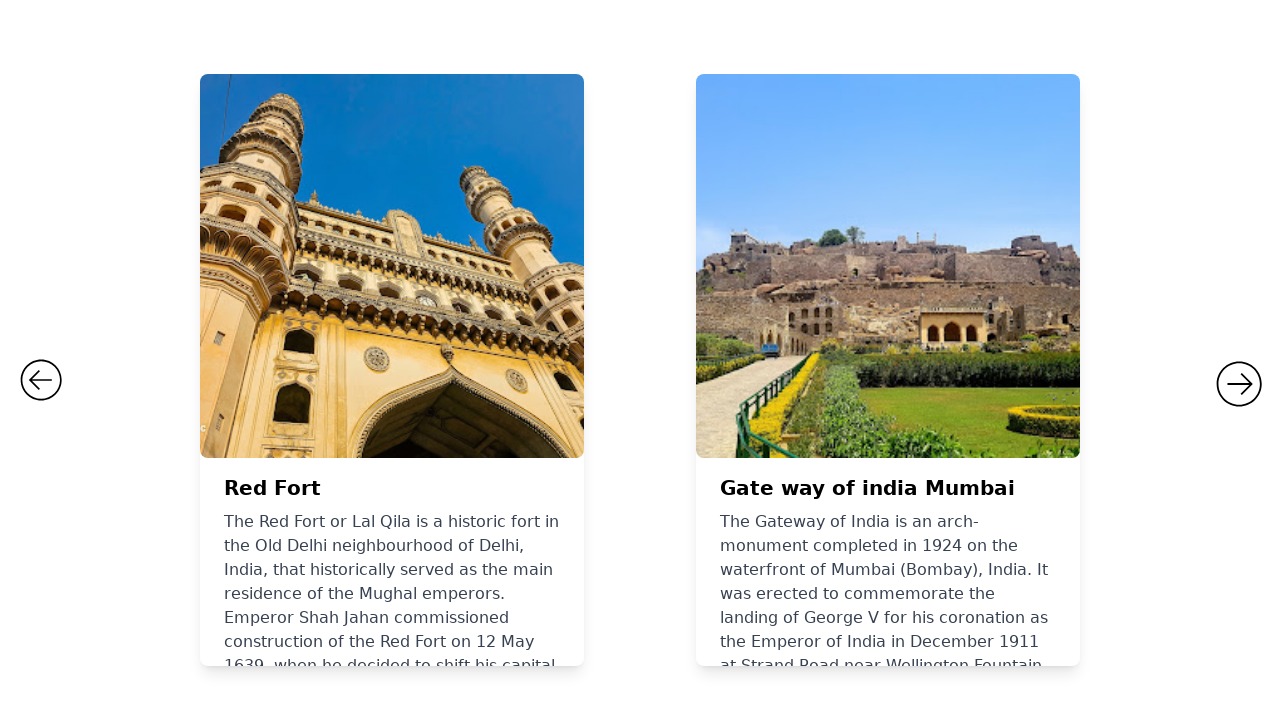

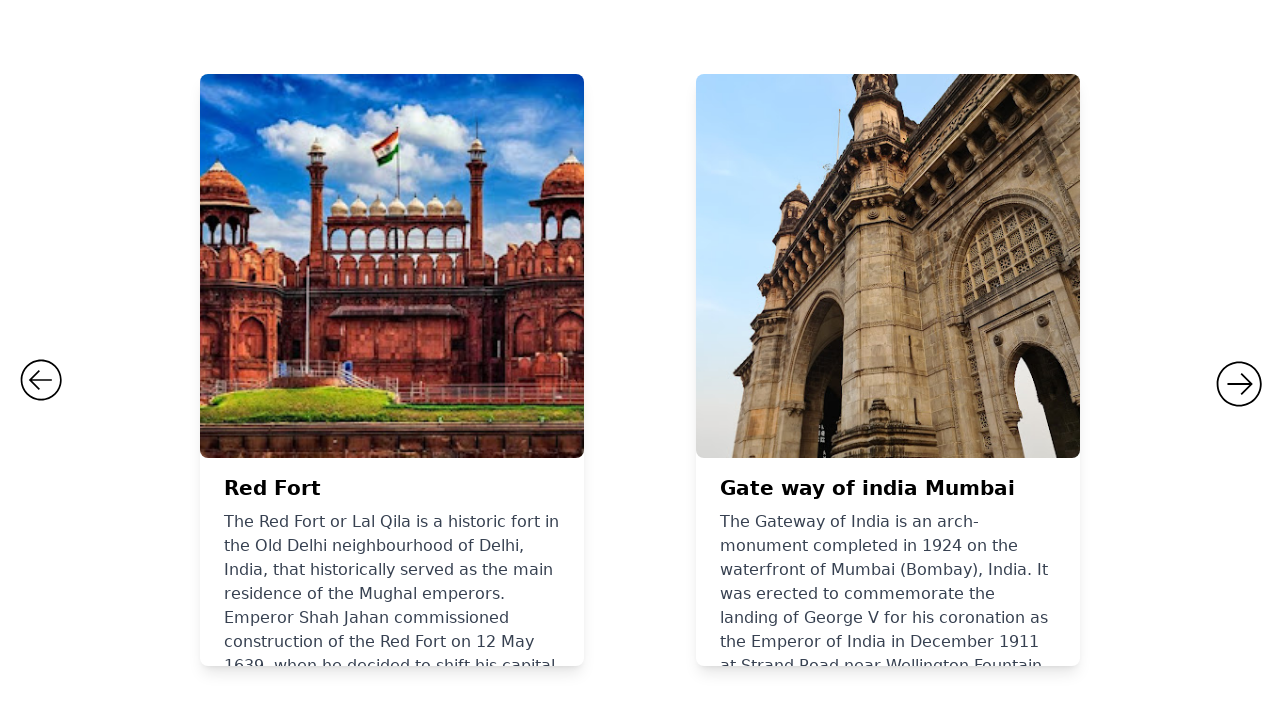